Tests checkbox functionality on the DemoQA practice site by clicking on the 'Home' expandable checkbox element to expand it

Starting URL: https://demoqa.com/checkbox

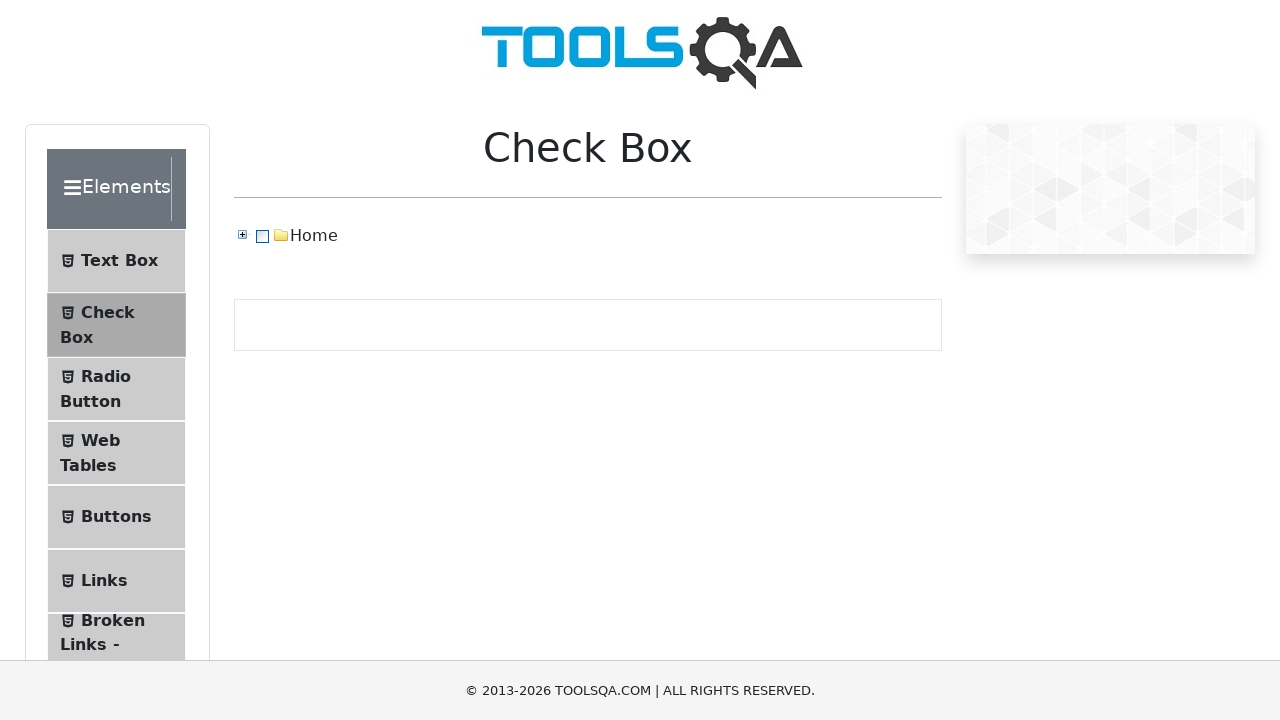

Waited for 'Home' checkbox element to load
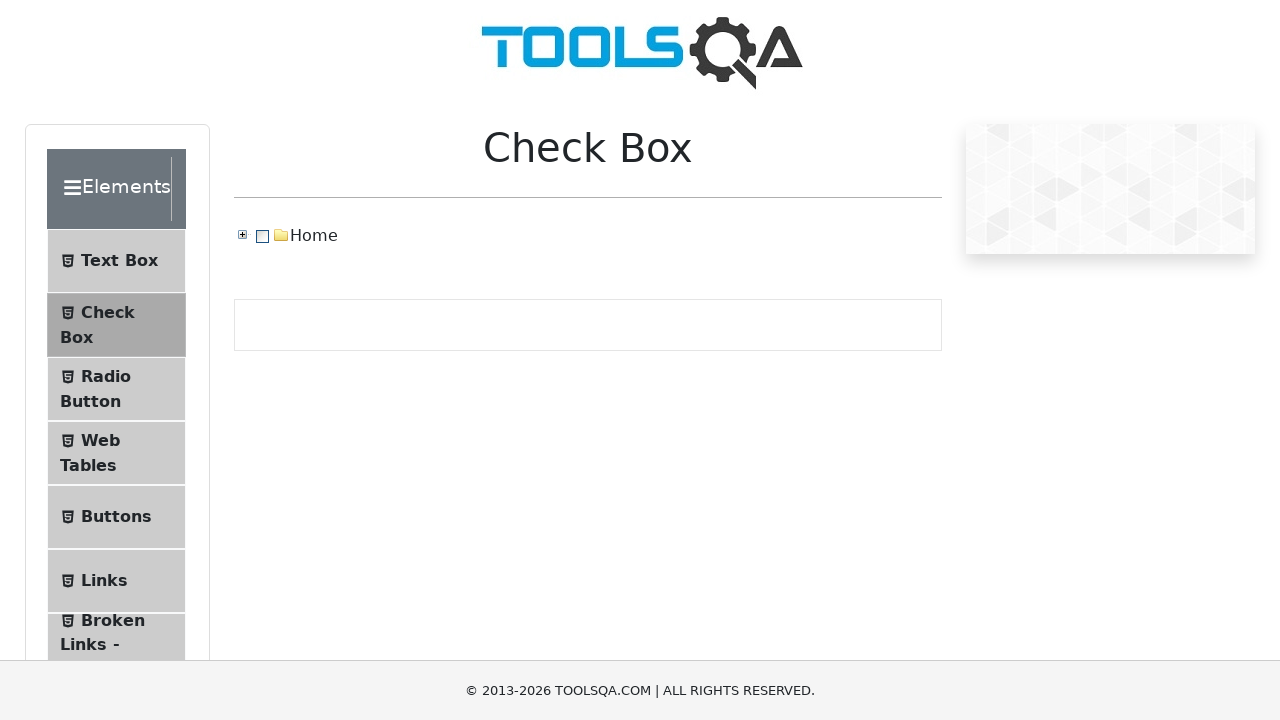

Clicked 'Home' checkbox to expand it at (314, 236) on xpath=//span[text()='Home']
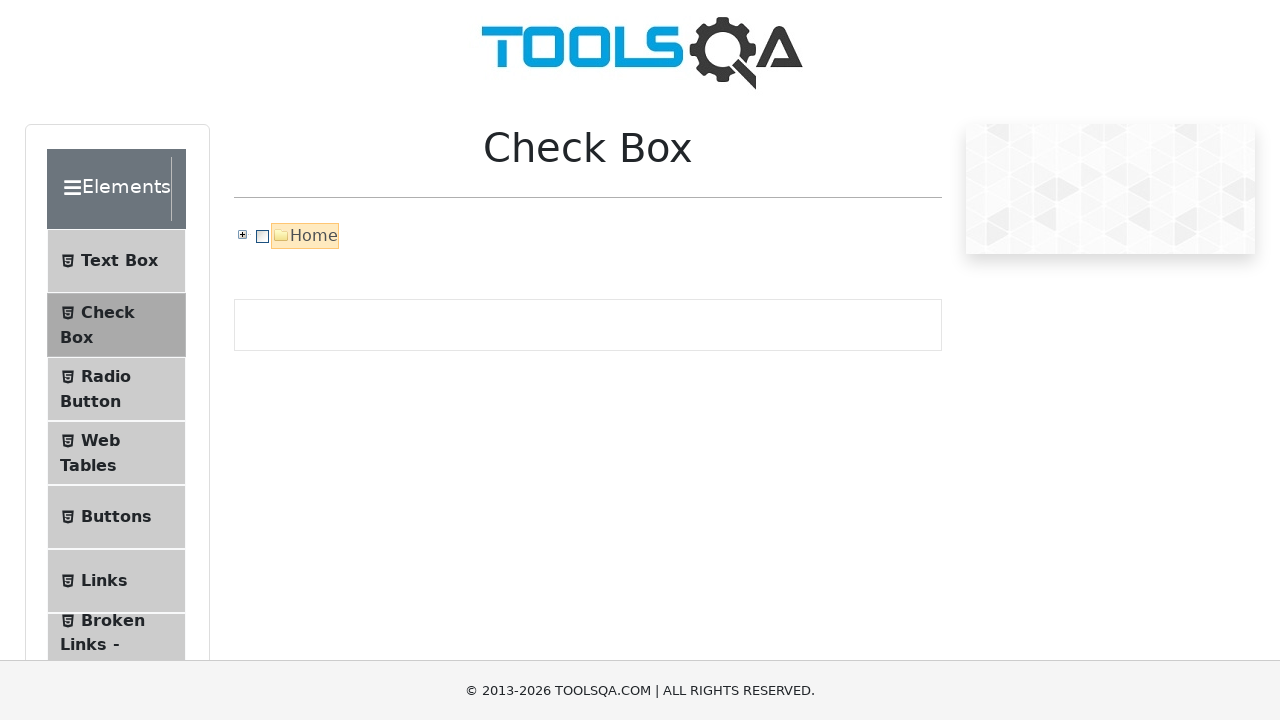

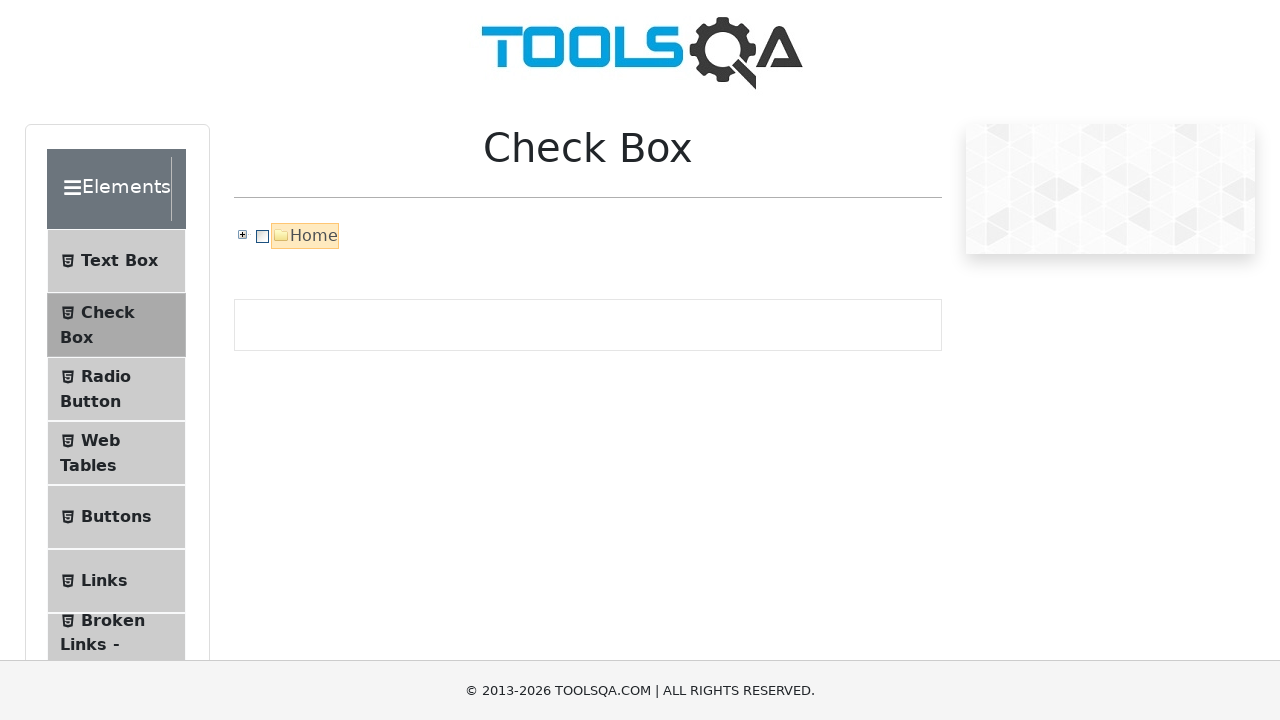